Tests that the counter displays the correct number of todo items as items are added.

Starting URL: https://demo.playwright.dev/todomvc

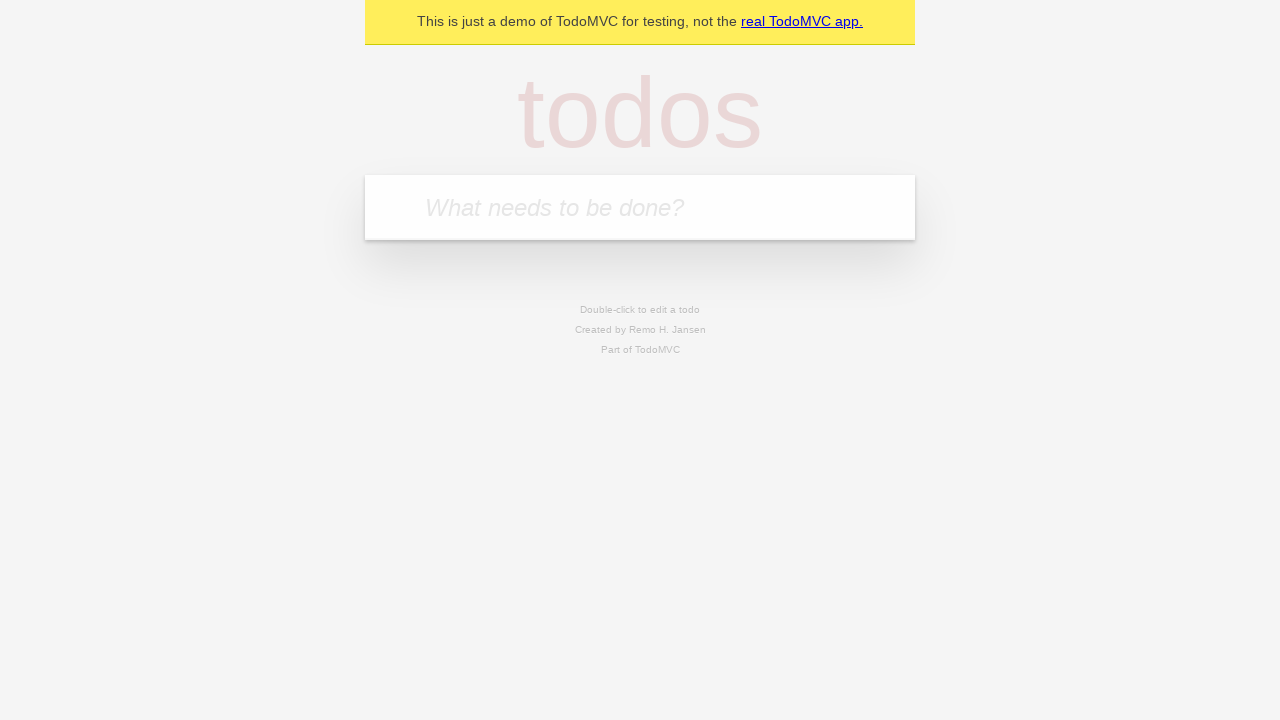

Filled todo input field with 'buy some cheese' on internal:attr=[placeholder="What needs to be done?"i]
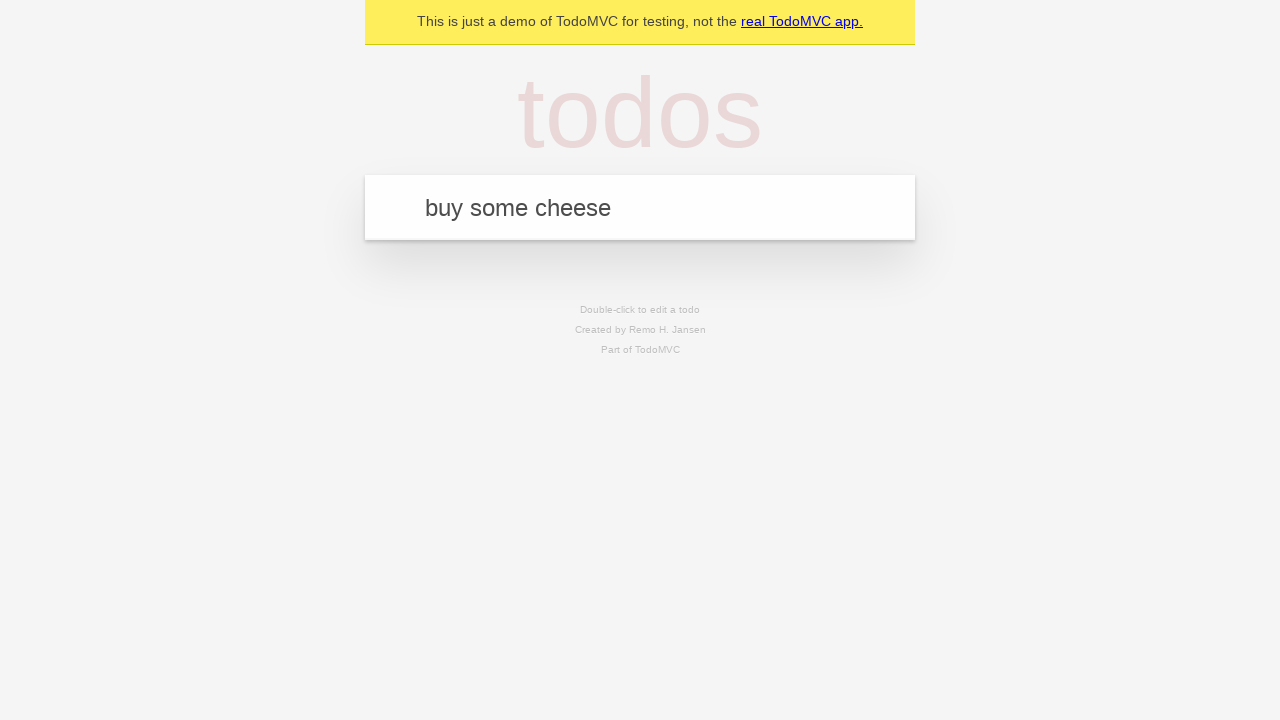

Pressed Enter to add first todo item on internal:attr=[placeholder="What needs to be done?"i]
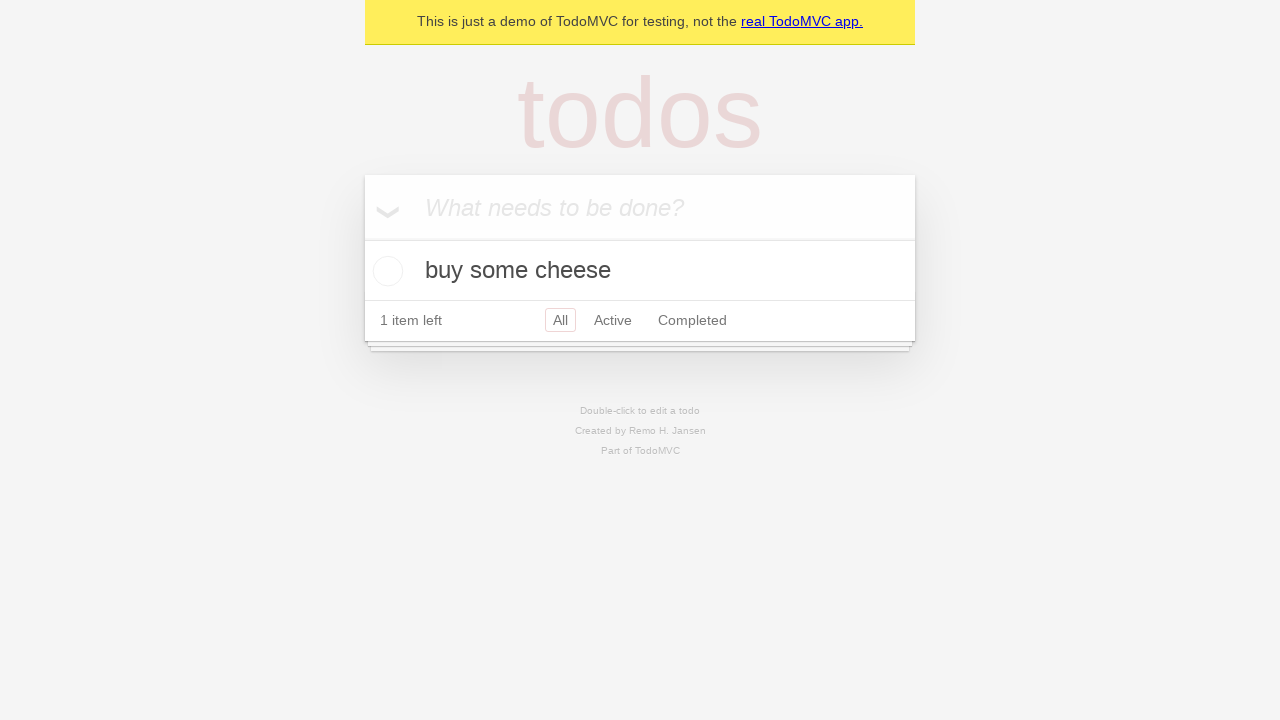

Counter element loaded and displayed
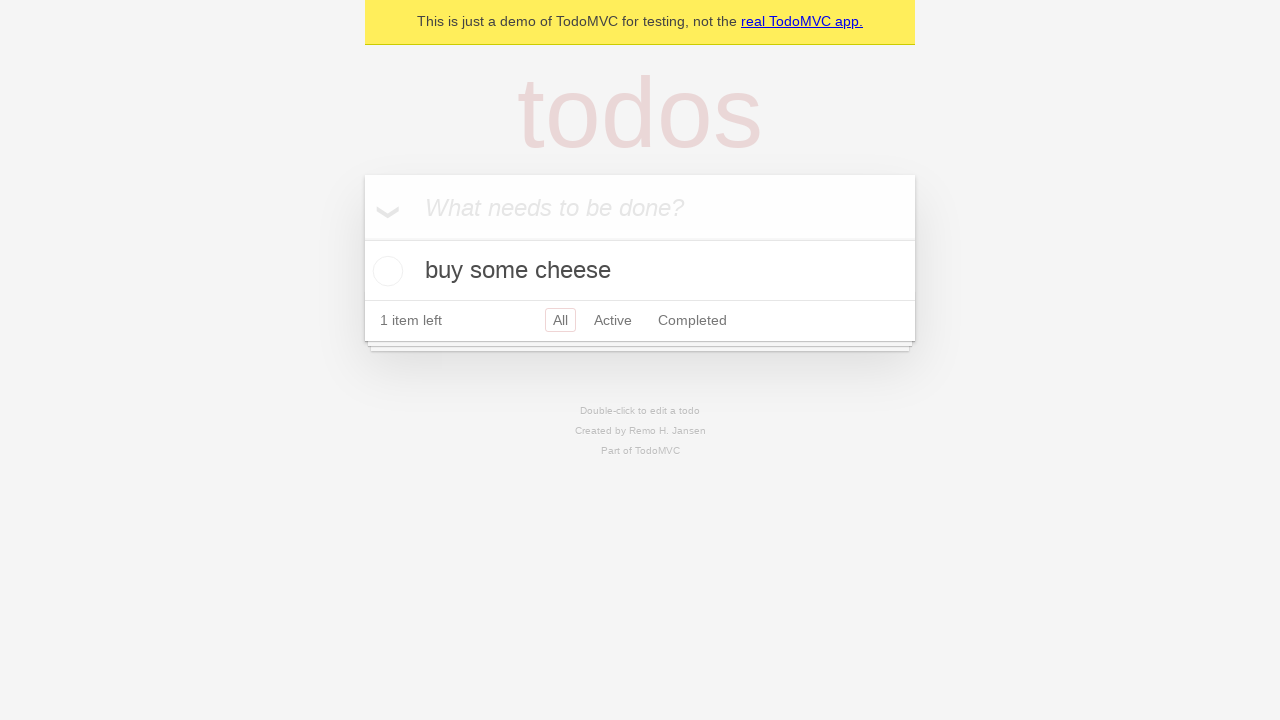

Filled todo input field with 'feed the cat' on internal:attr=[placeholder="What needs to be done?"i]
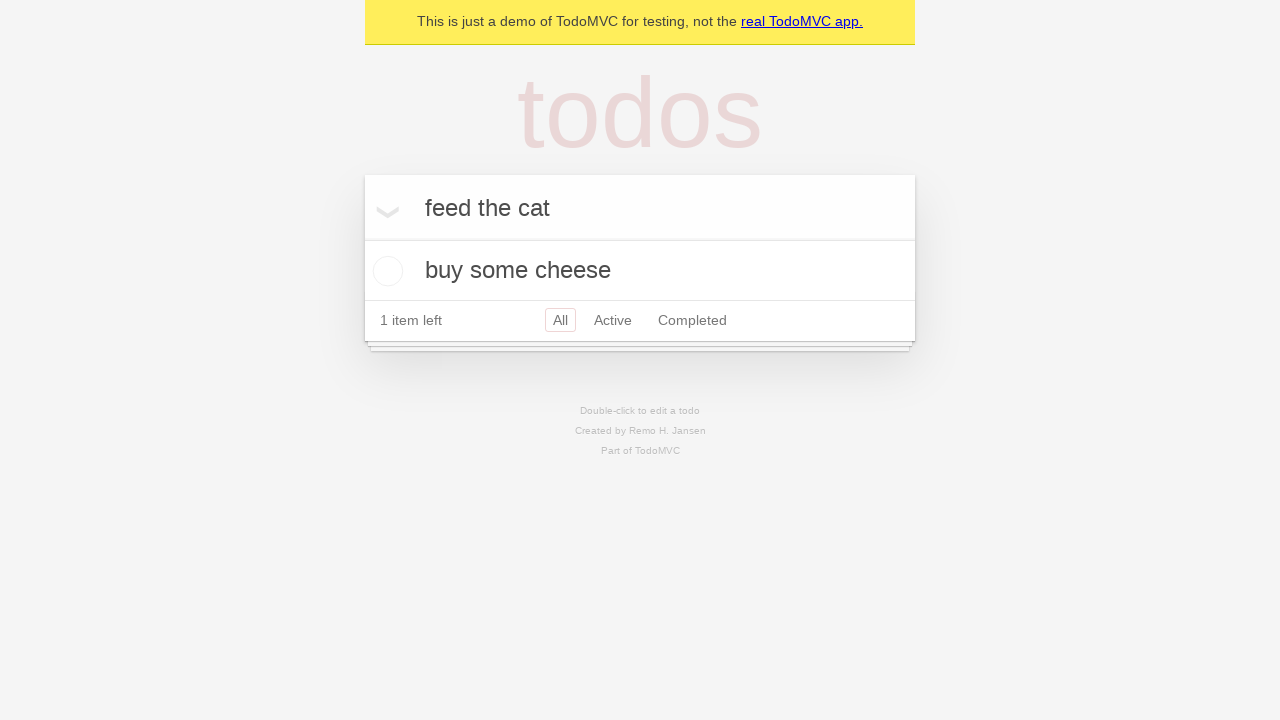

Pressed Enter to add second todo item on internal:attr=[placeholder="What needs to be done?"i]
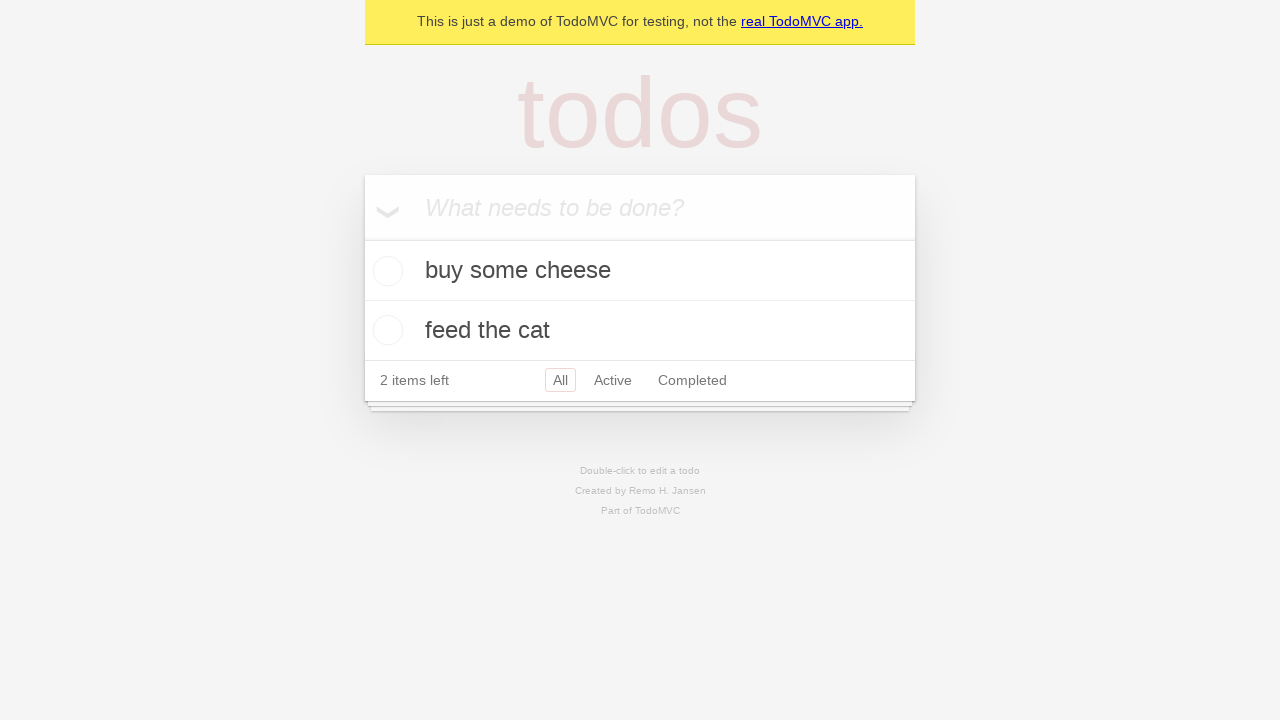

Counter updated to show 2 todo items
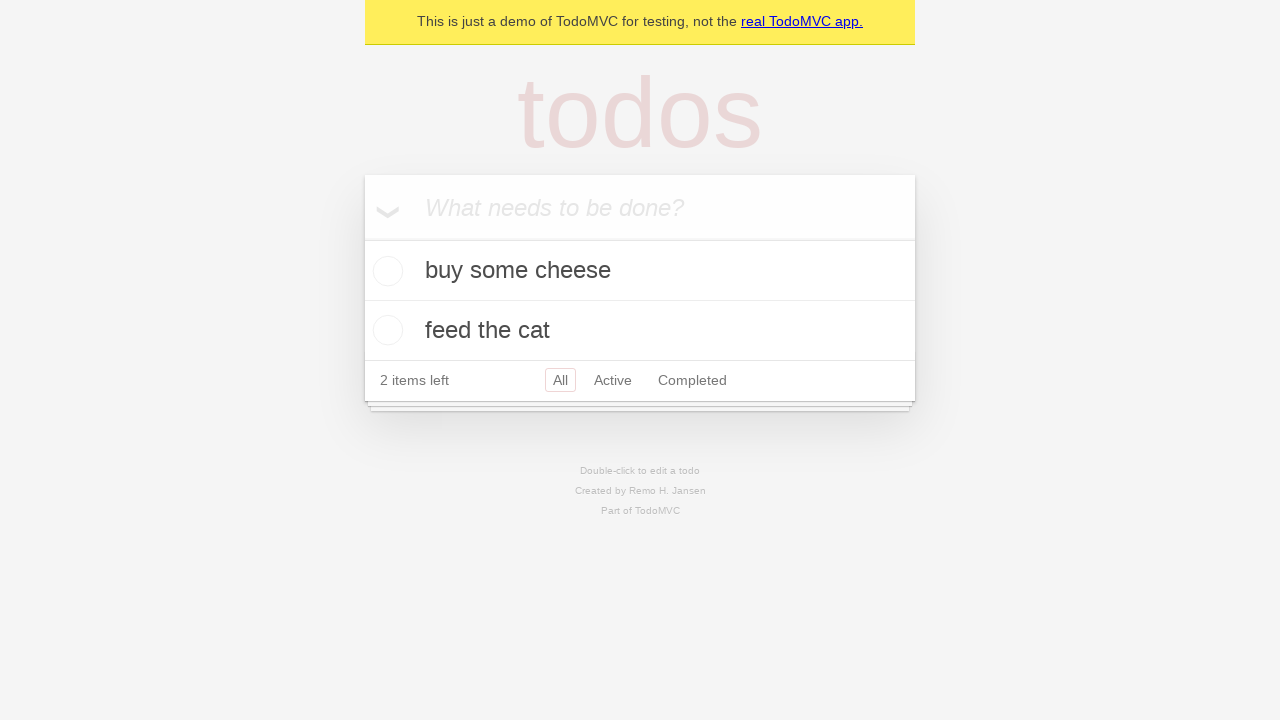

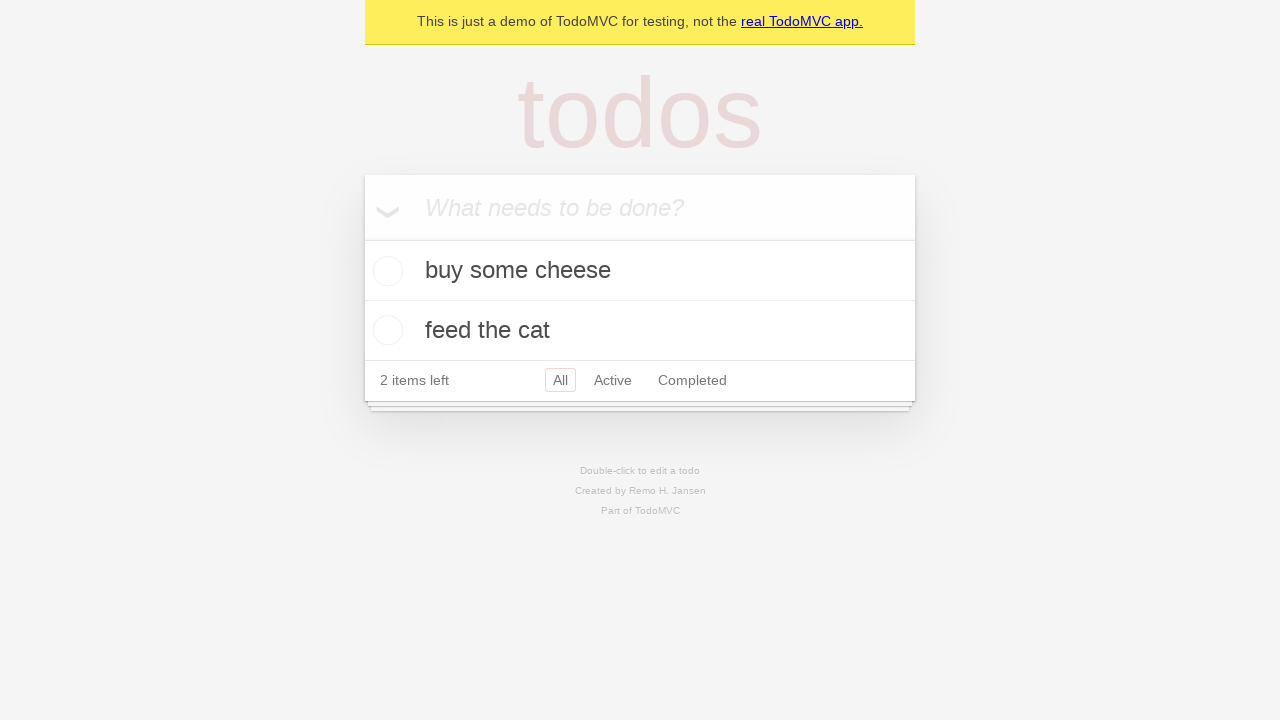